Tests various alert interactions including simple alerts, timed alerts, confirmation dialogs, and prompt dialogs on a demo site

Starting URL: https://demoqa.com/alerts

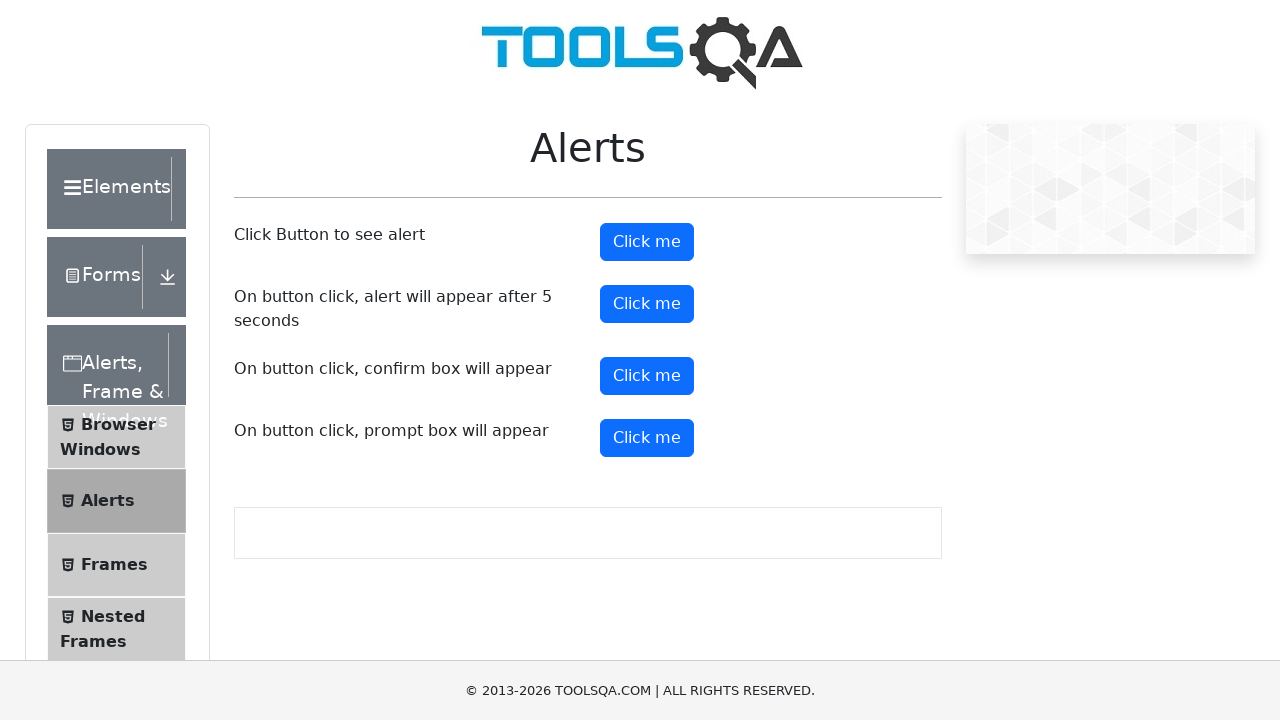

Clicked button to trigger simple alert at (647, 242) on #alertButton
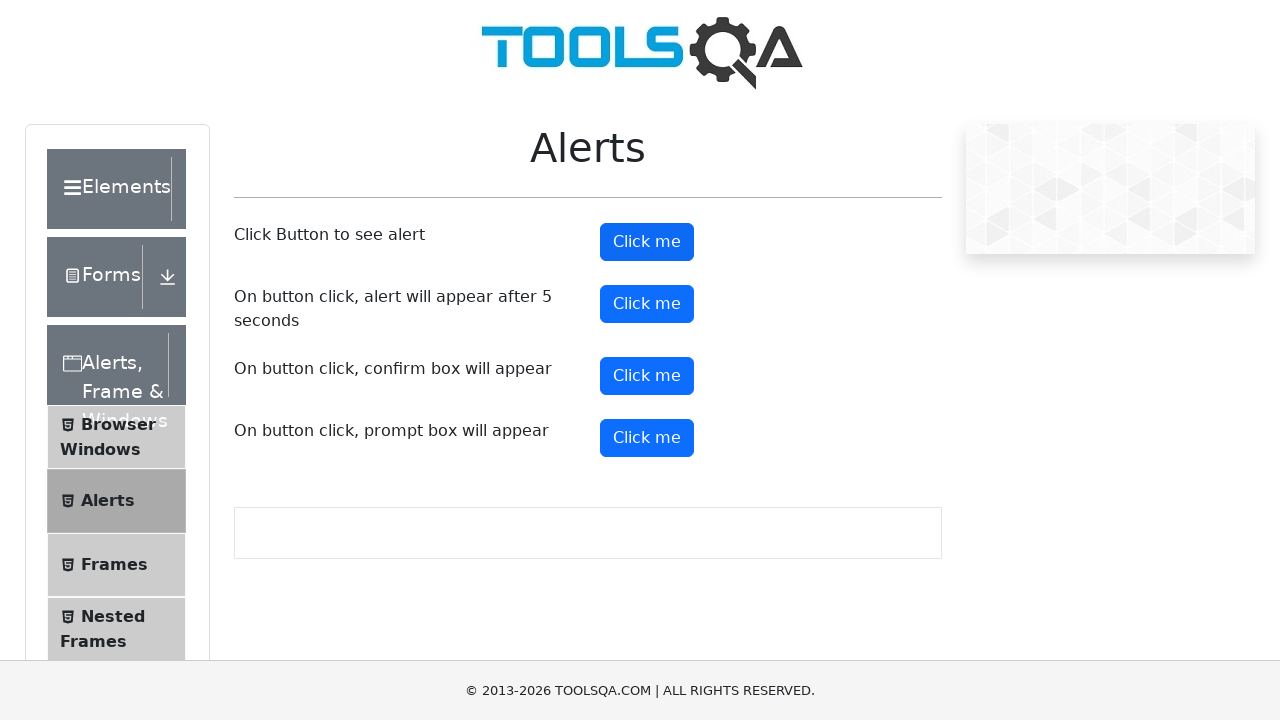

Set up handler to accept simple alert
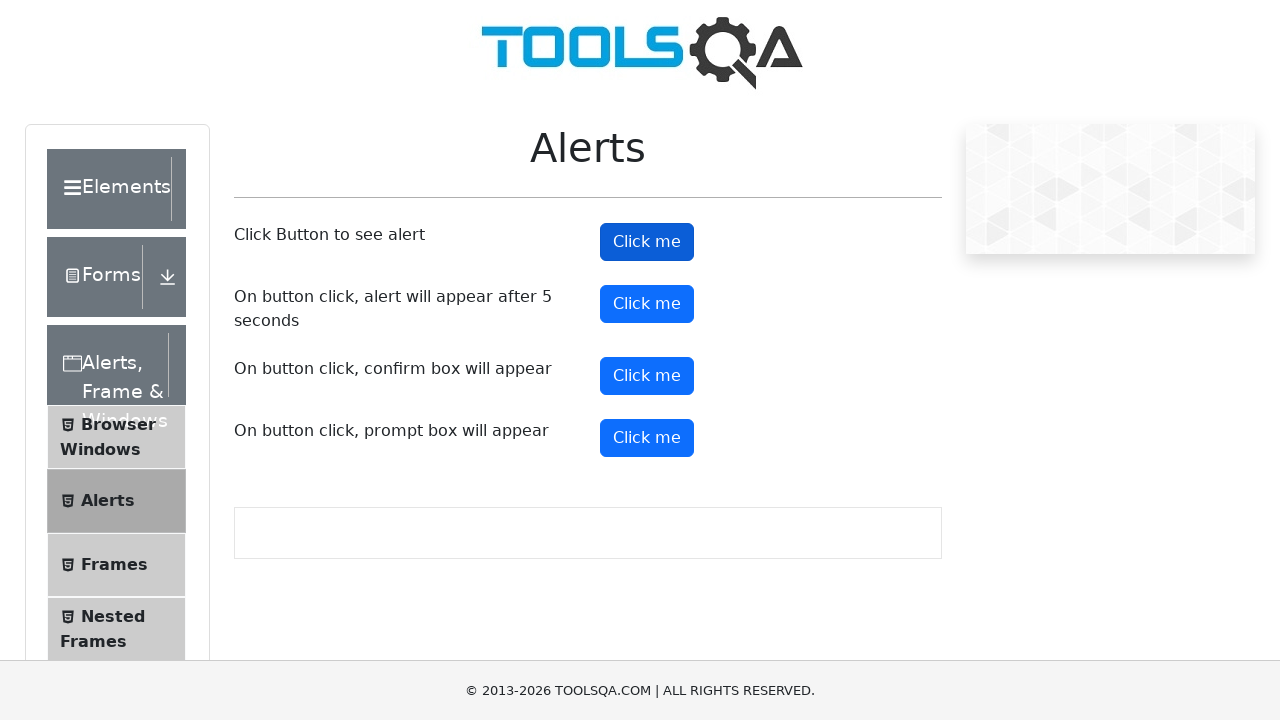

Clicked button to trigger timed alert at (647, 304) on #timerAlertButton
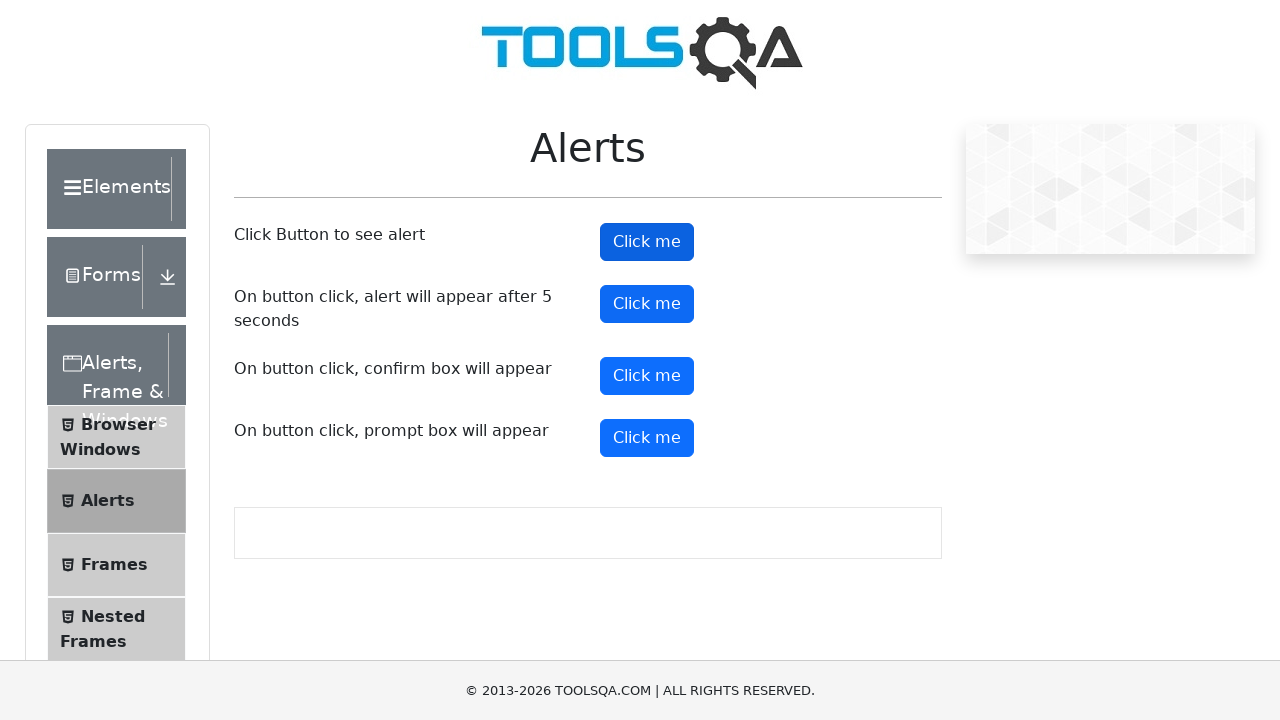

Waited 5 seconds for timed alert to appear
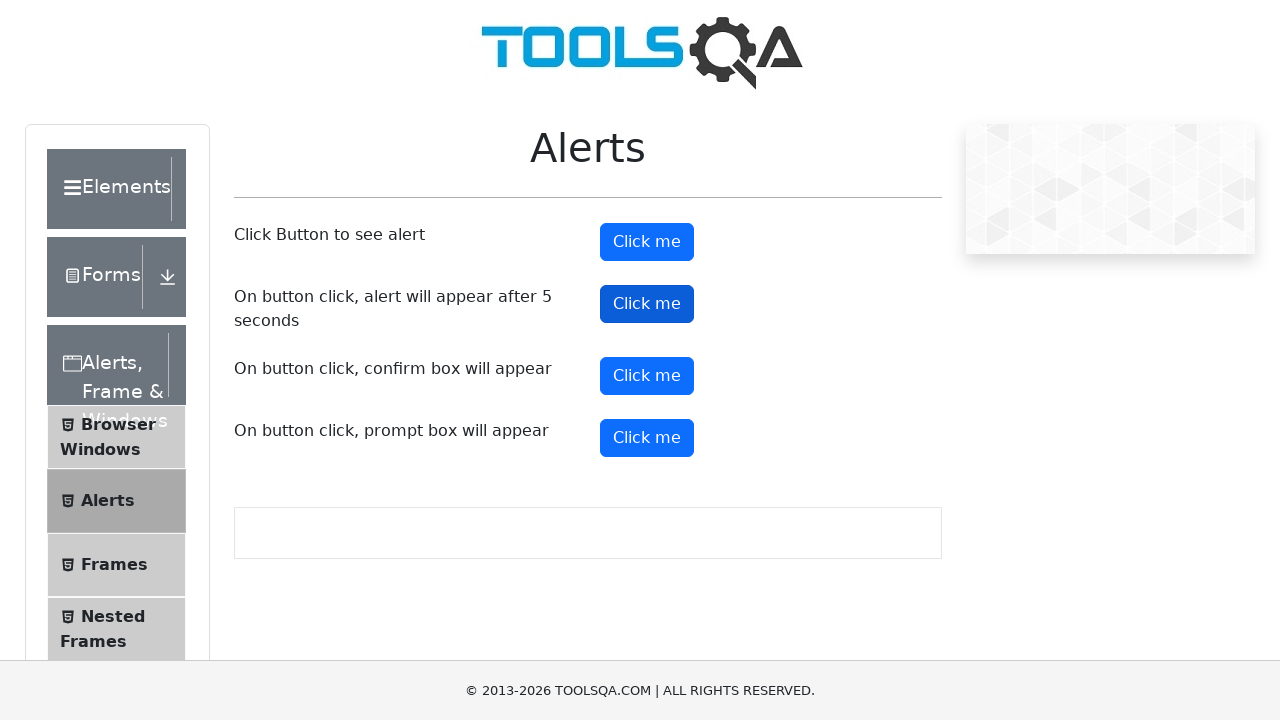

Clicked button to trigger confirmation dialog at (647, 376) on #confirmButton
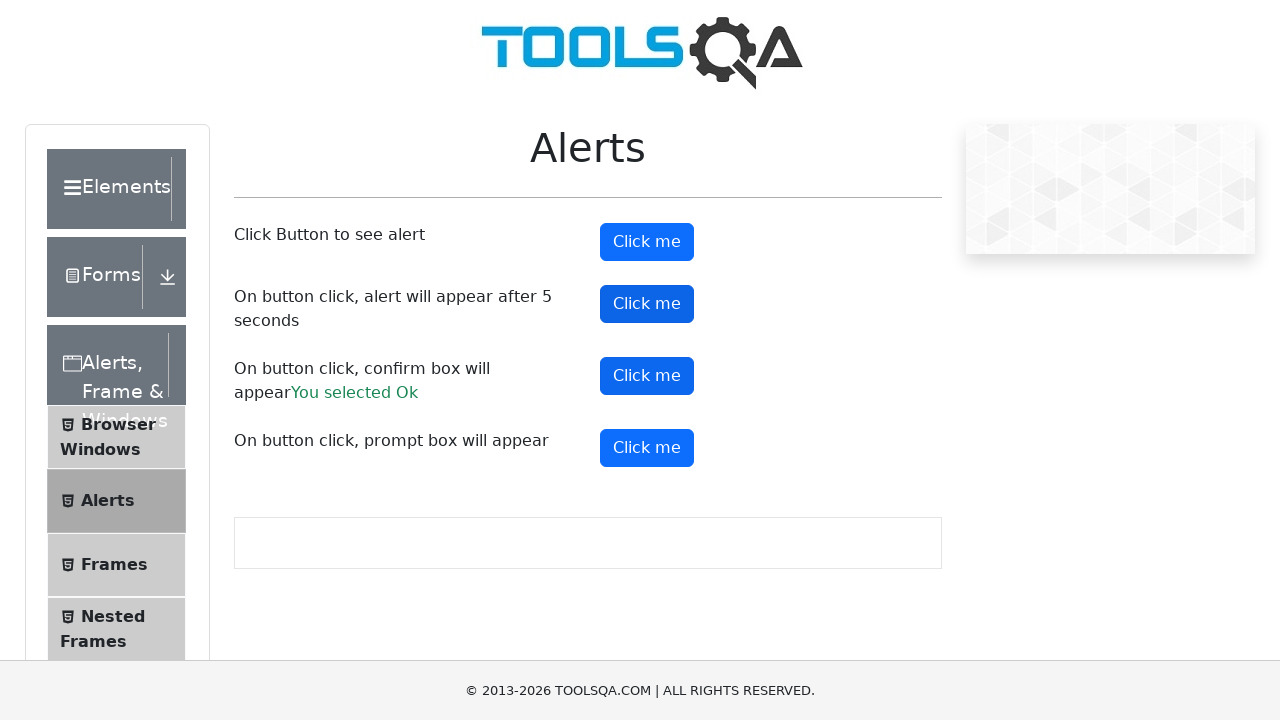

Set up handler to dismiss confirmation dialog
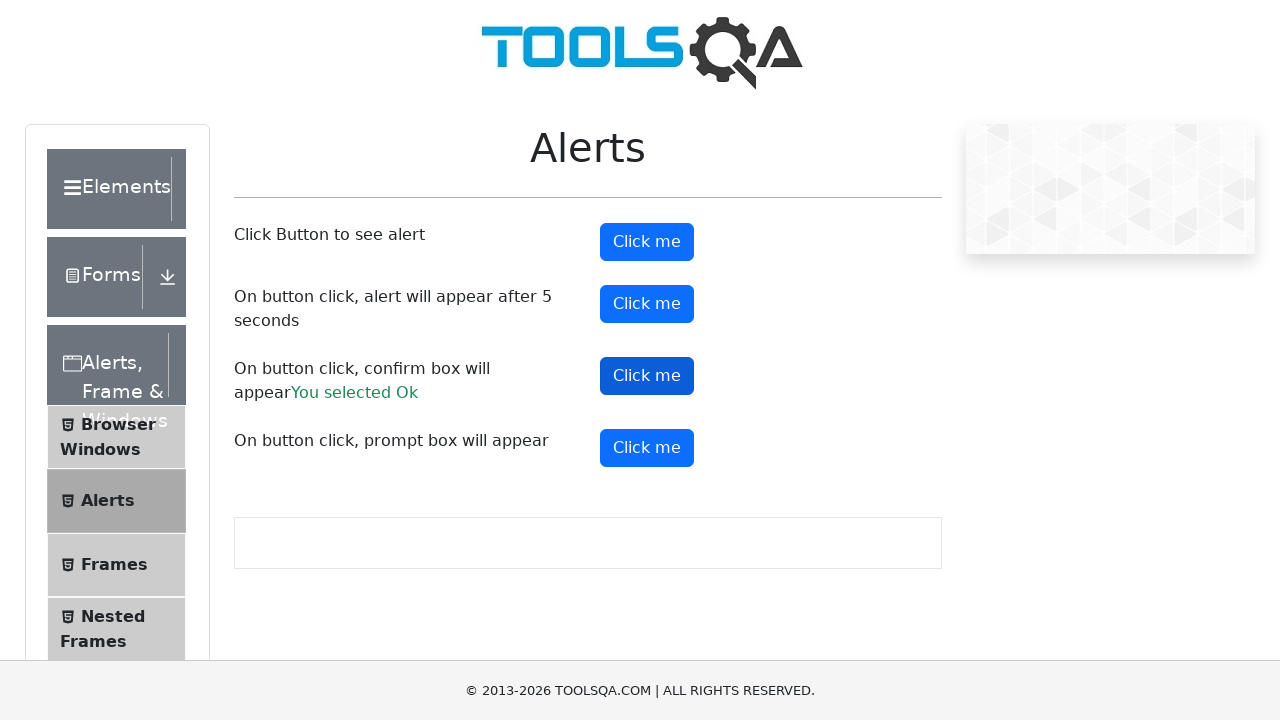

Clicked button to trigger prompt dialog at (647, 448) on #promtButton
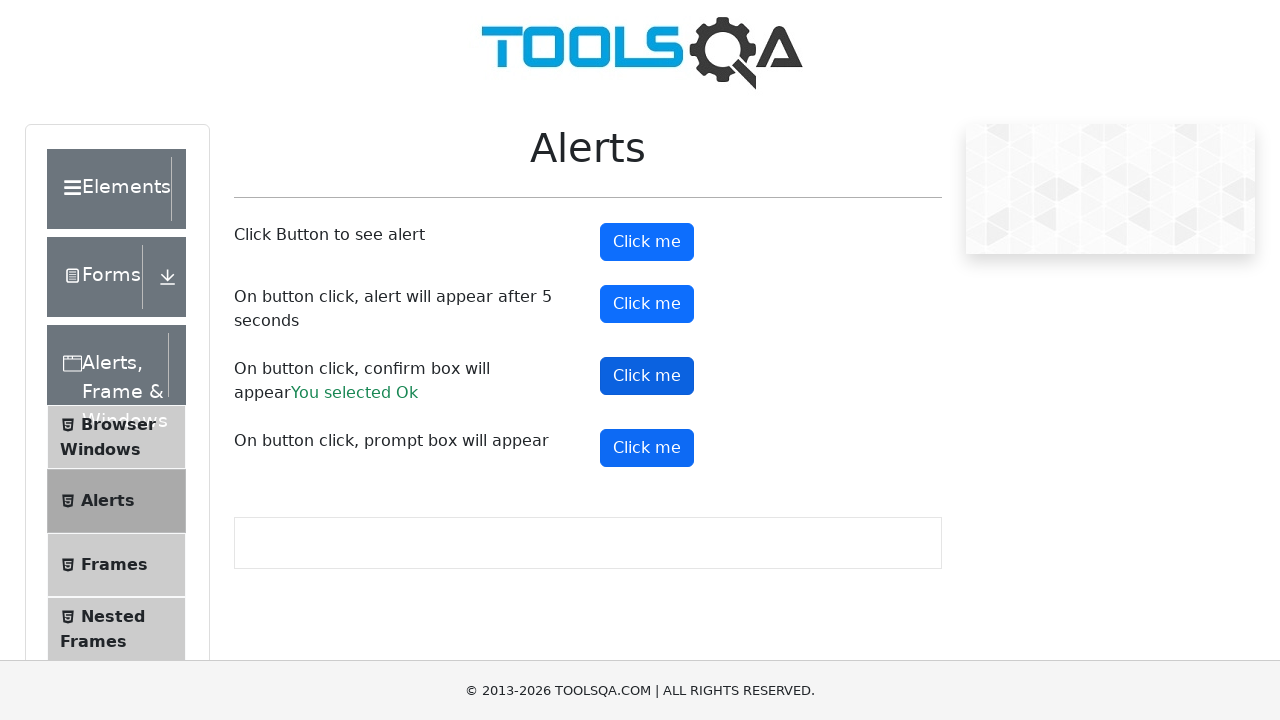

Set up handler to accept prompt dialog with text 'hi'
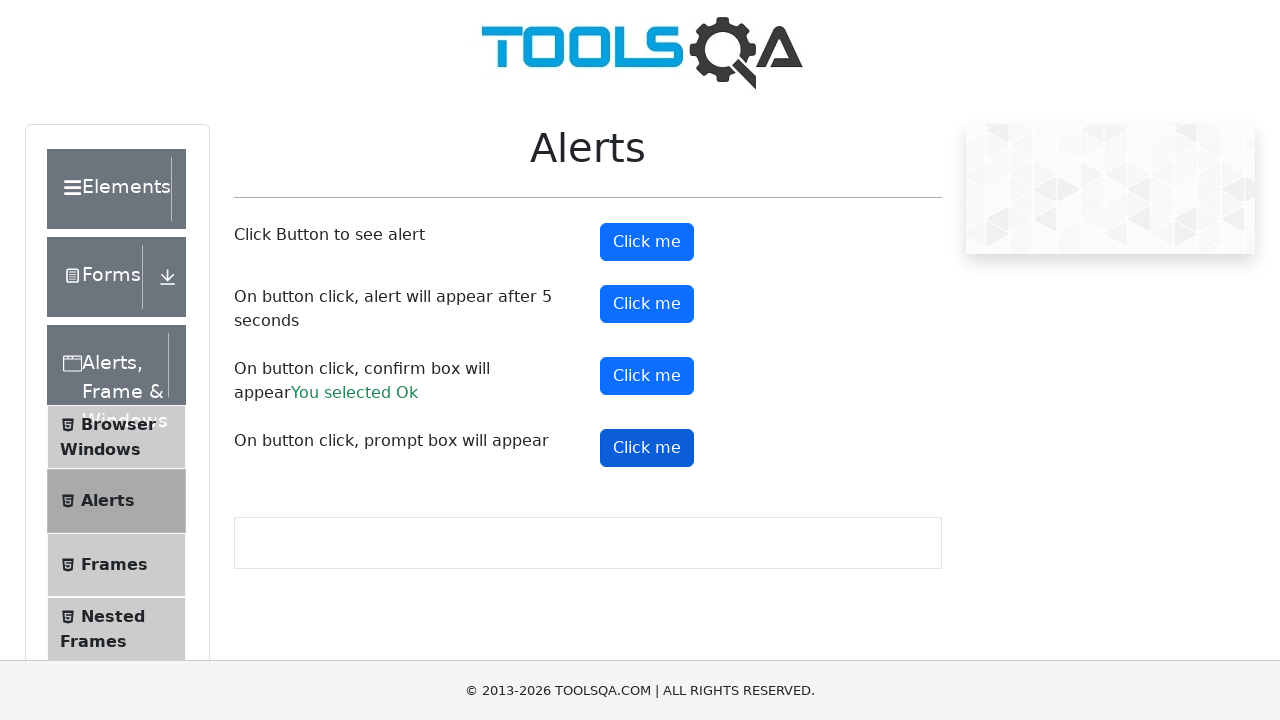

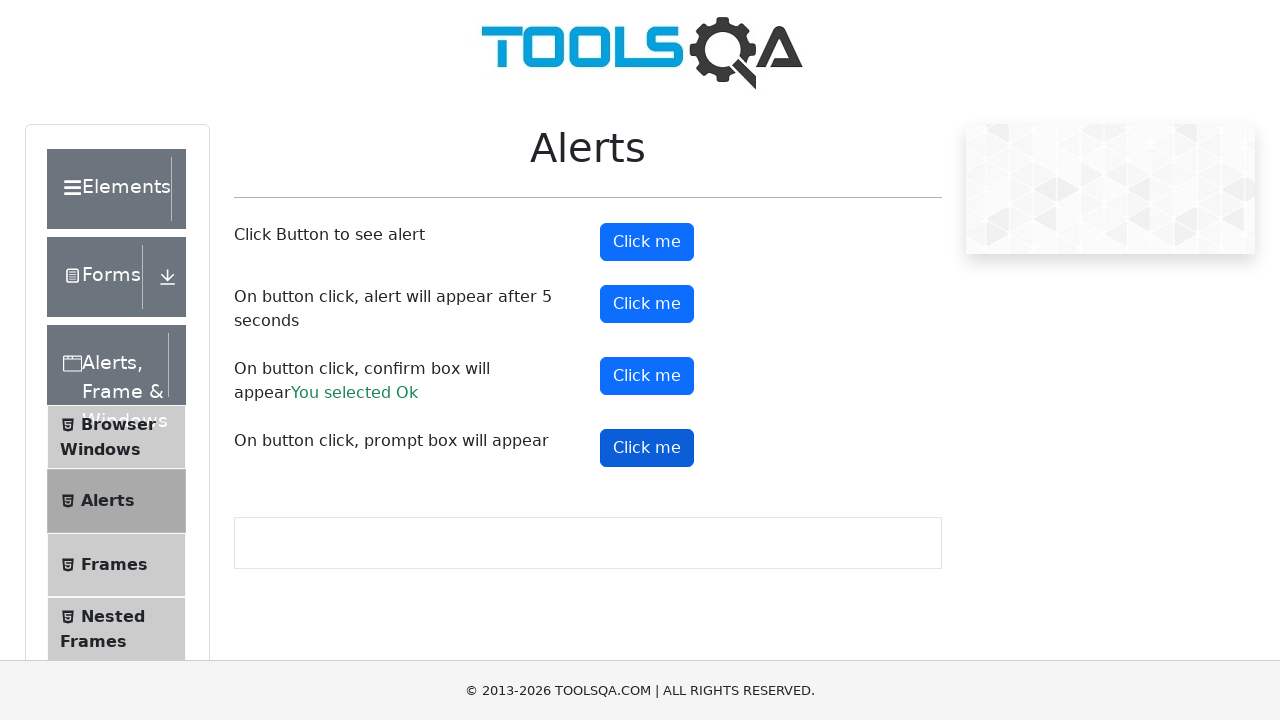